Tests dynamic content loading by clicking a start button and waiting for "Hello World!" text to appear

Starting URL: https://the-internet.herokuapp.com/dynamic_loading/2

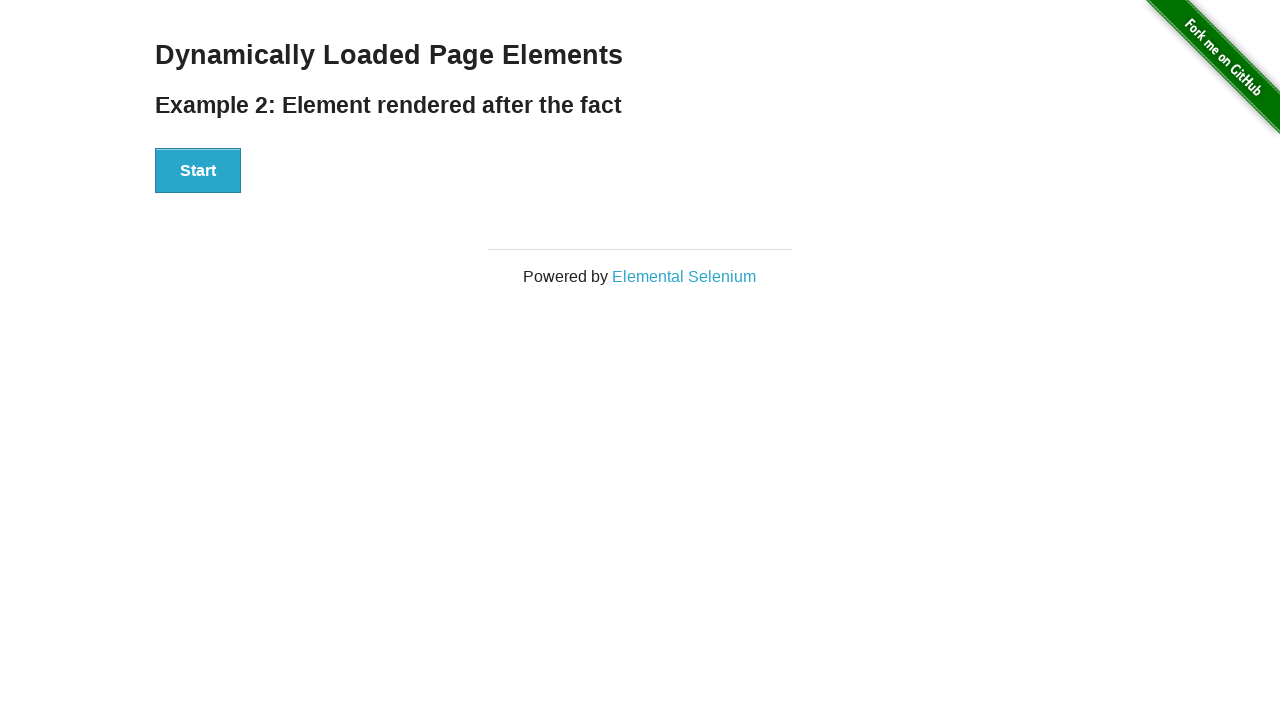

Clicked Start button to trigger dynamic content loading at (198, 171) on xpath=//button[text()='Start']
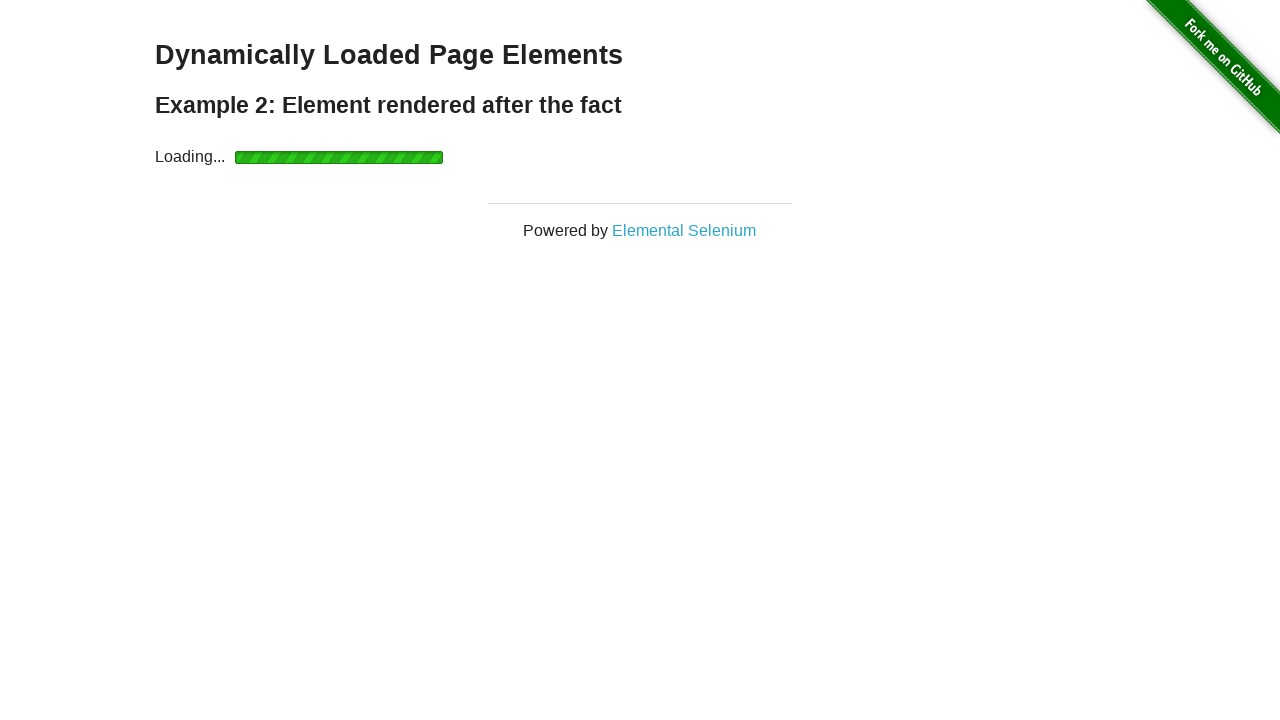

Waited for 'Hello World!' text to appear (max 30 seconds)
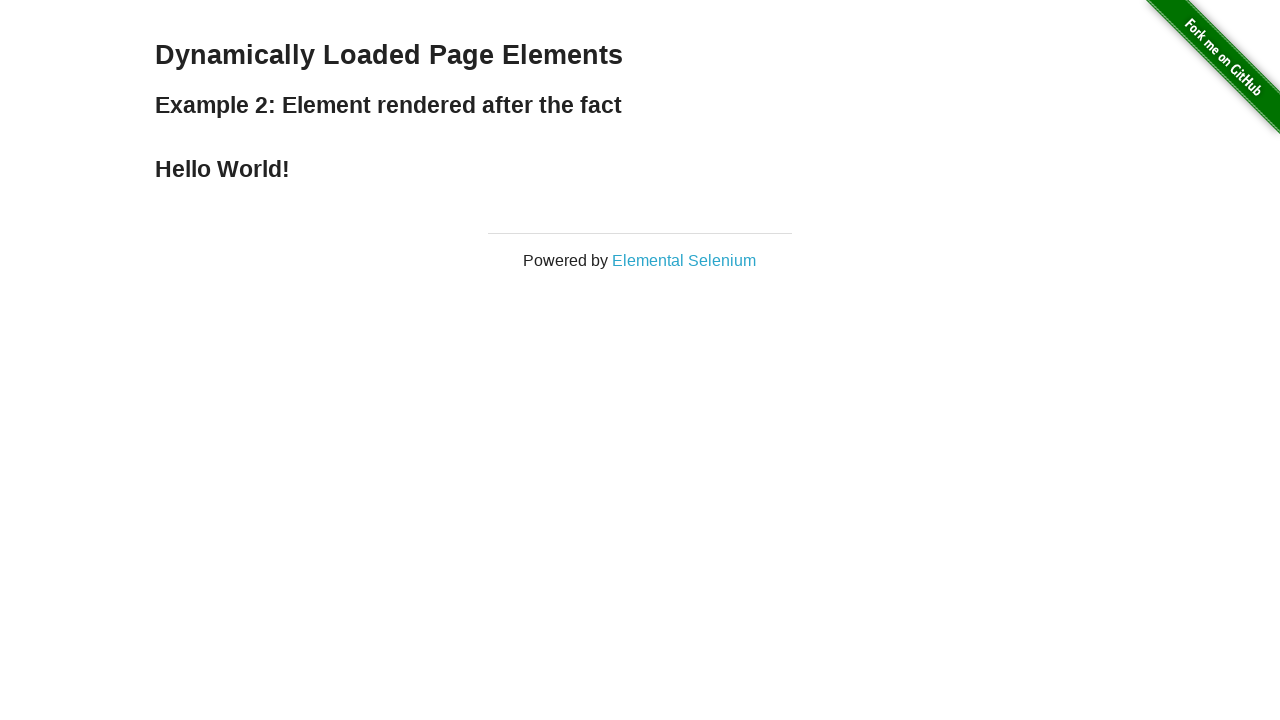

Located 'Hello World!' element
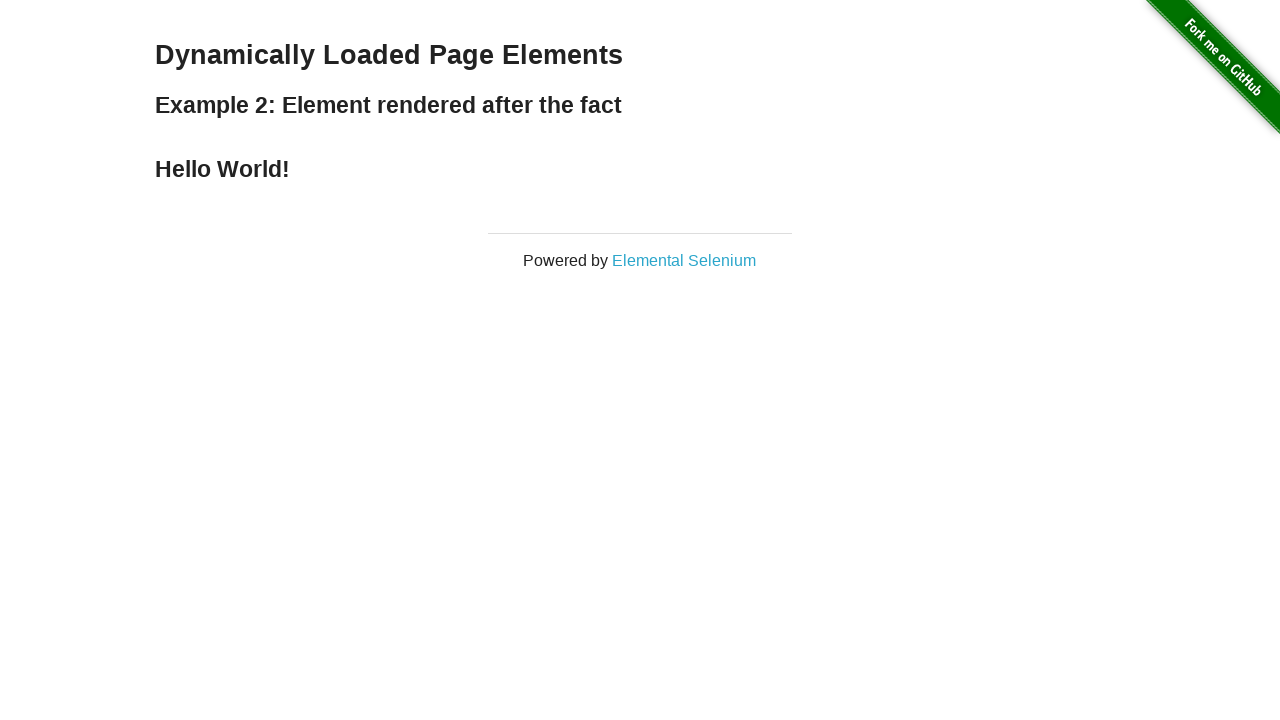

Verified and printed 'Hello World!' text content
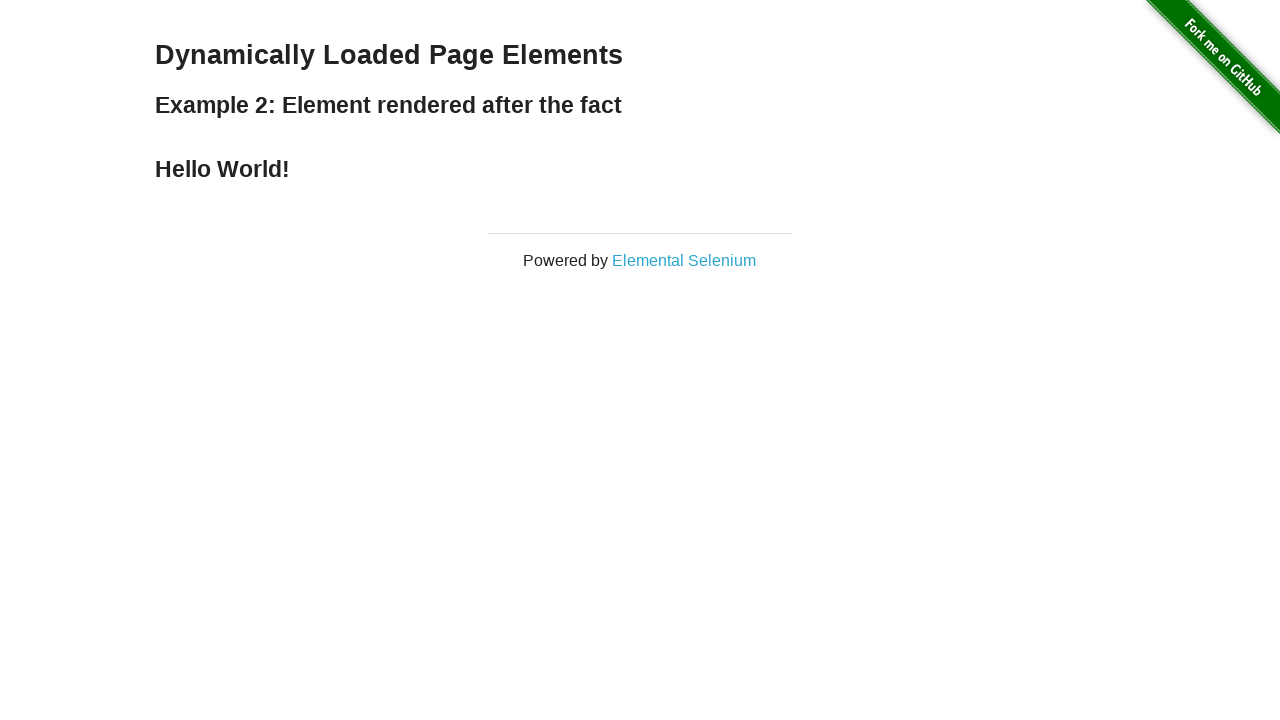

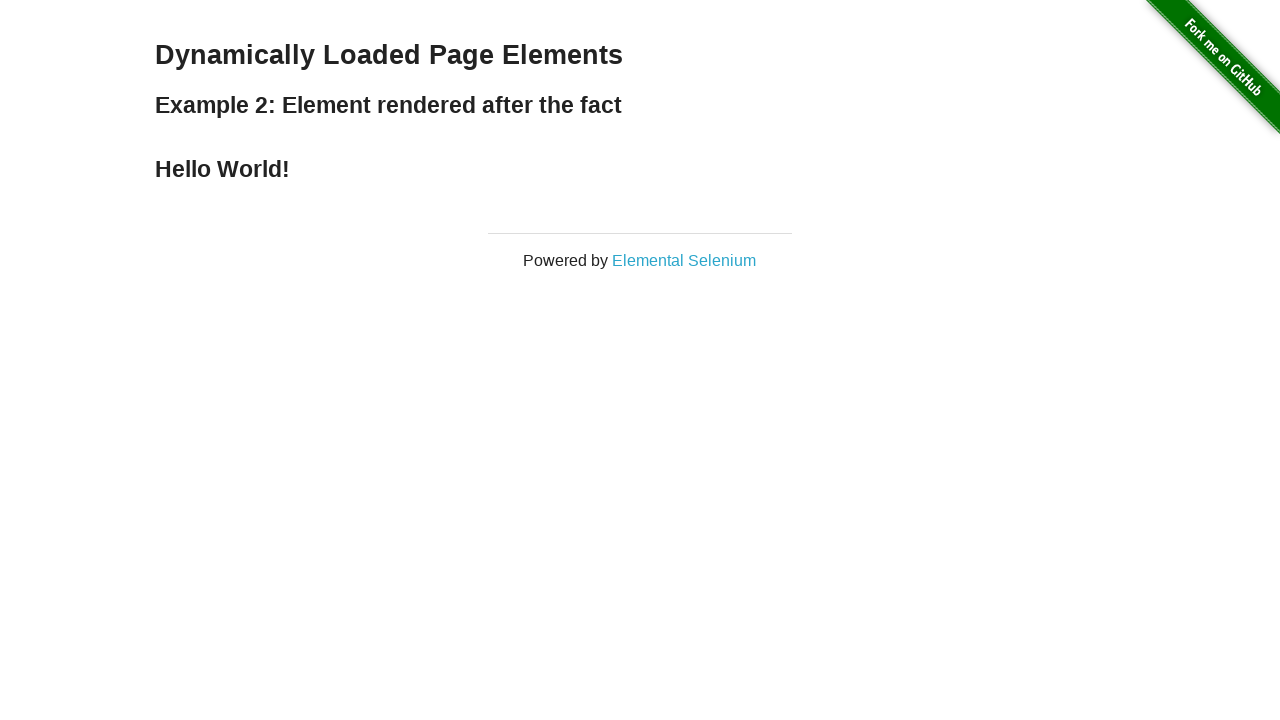